Tests JavaScript alert handling by clicking a prompt button, entering text into the alert, and accepting it

Starting URL: https://the-internet.herokuapp.com/javascript_alerts

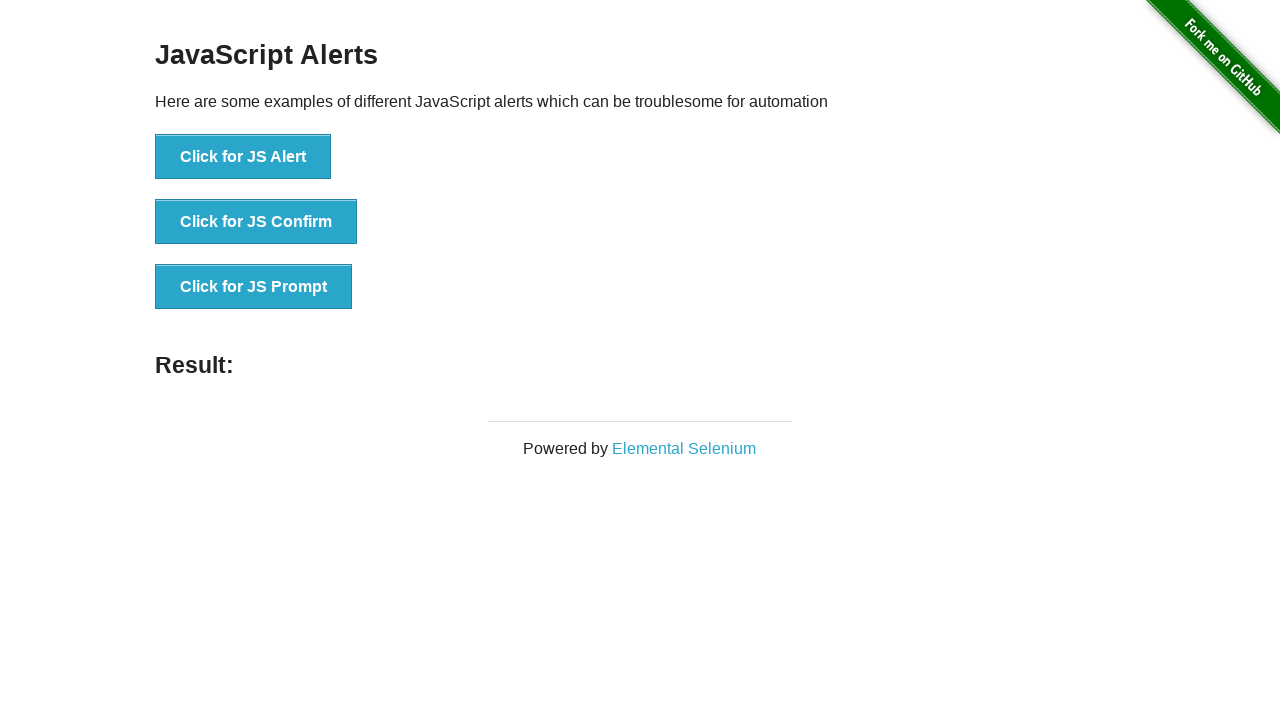

Clicked the JS Prompt button to trigger the alert at (254, 287) on button[onclick='jsPrompt()']
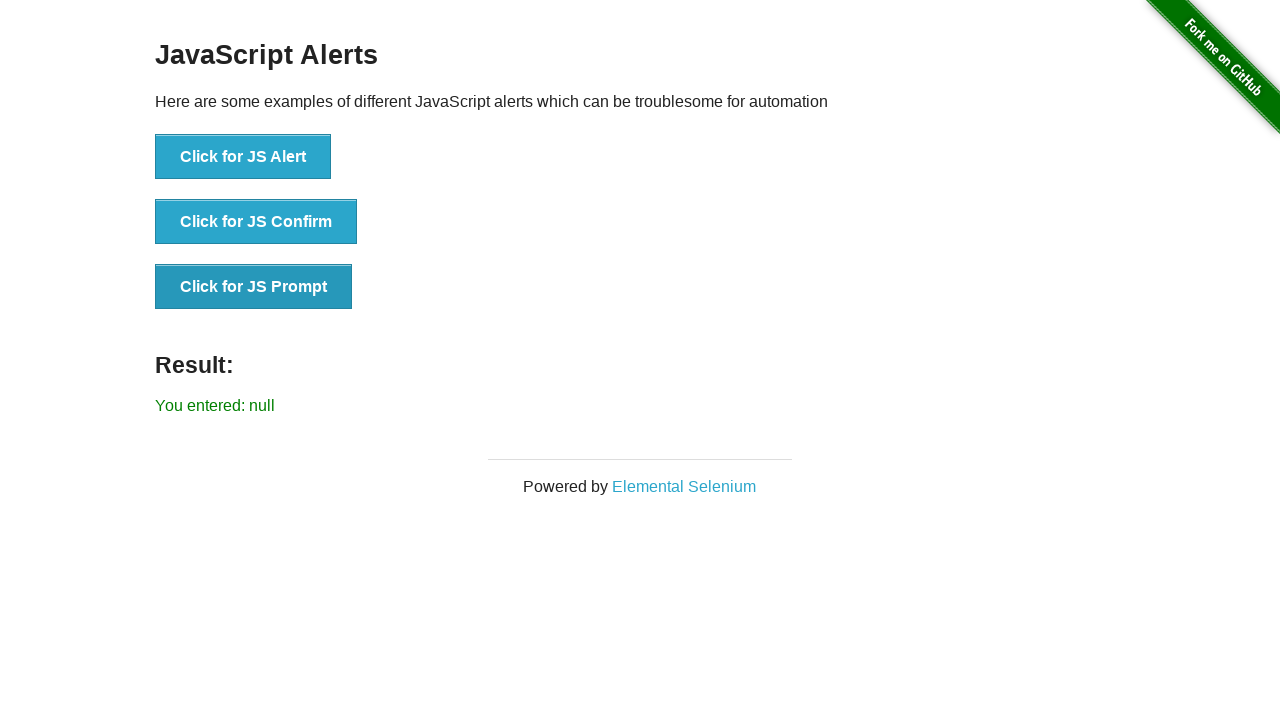

Set up dialog handler to accept prompts with 'selamlar'
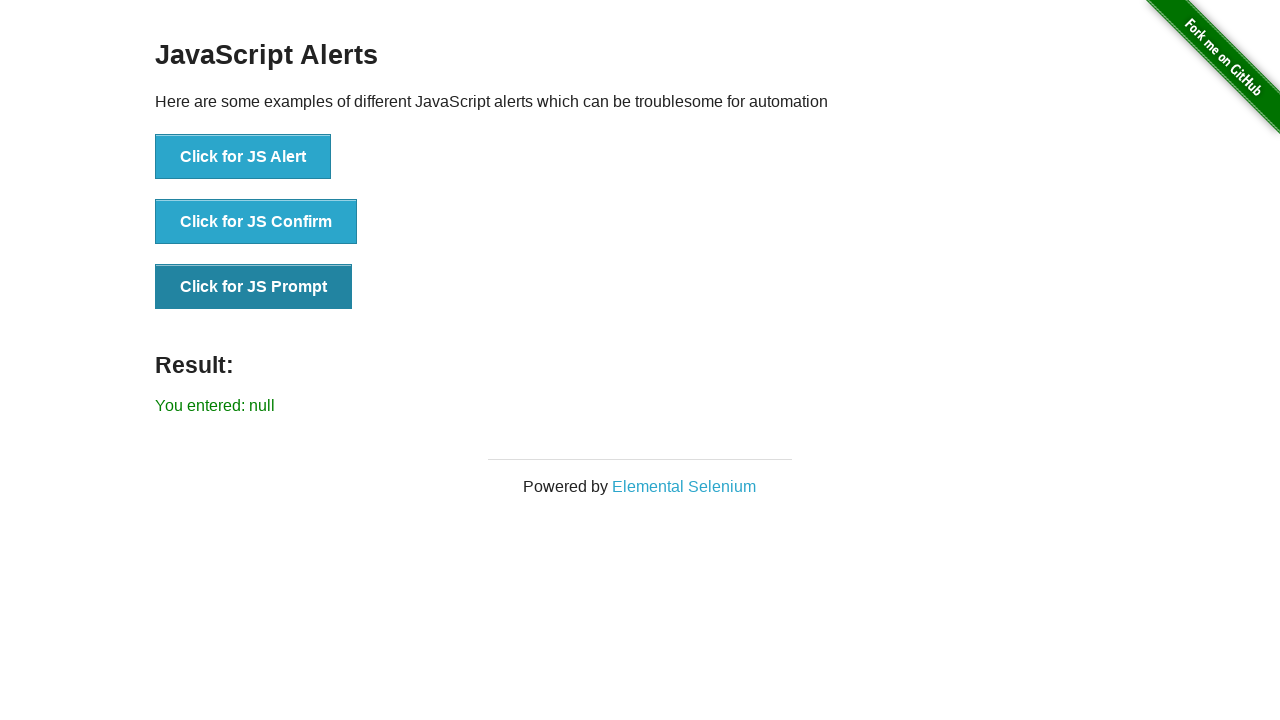

Evaluated JavaScript to reset alert/prompt if needed
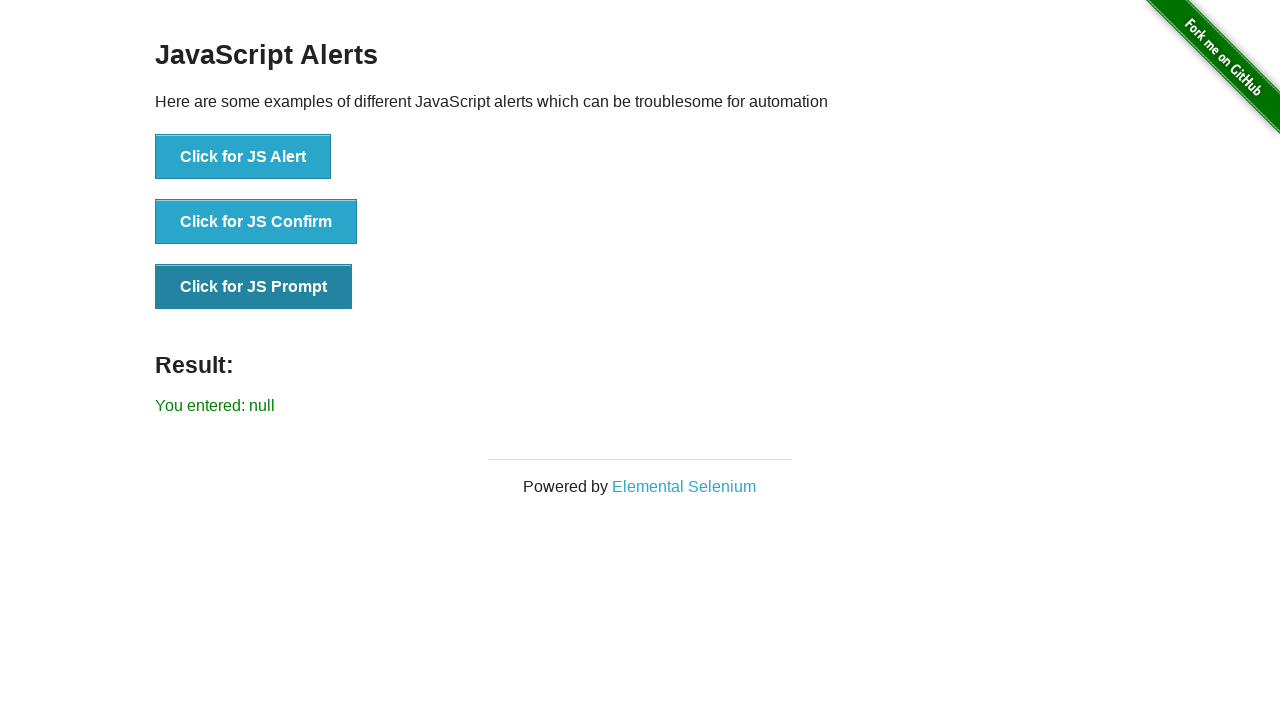

Set up dialog event handler to print message and accept with 'selamlar'
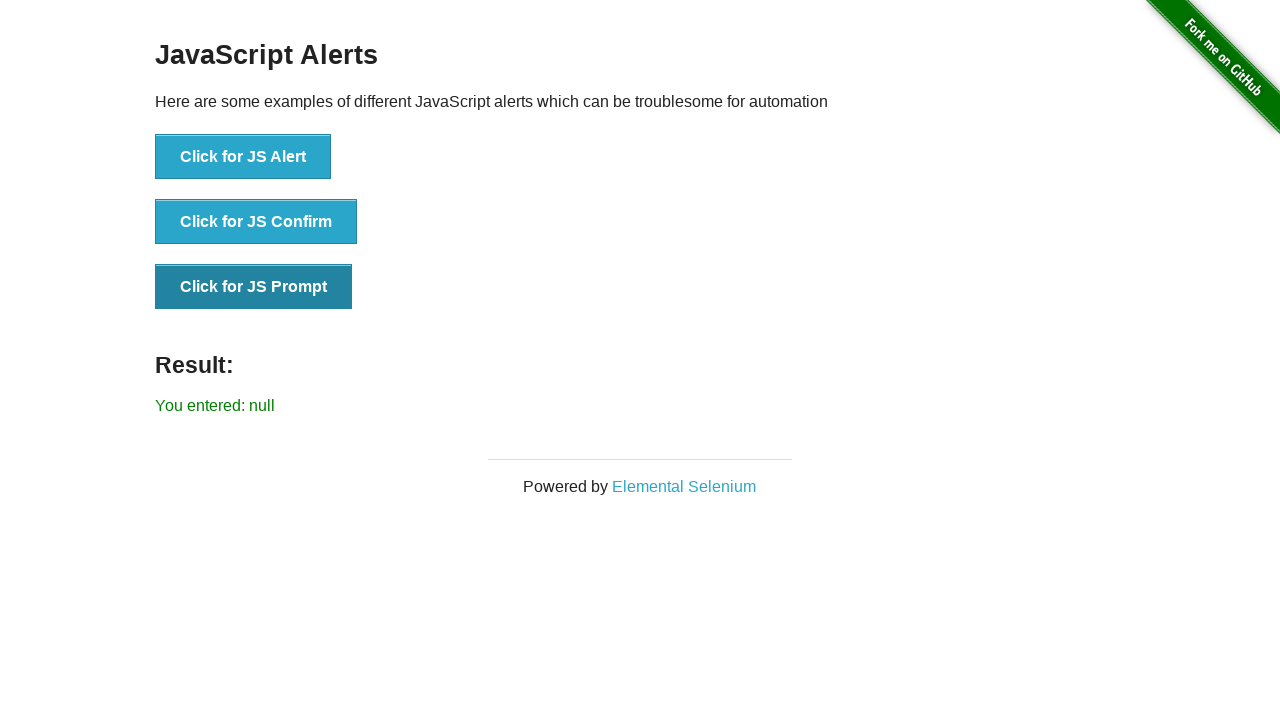

Clicked the button to trigger the JavaScript prompt dialog at (254, 287) on button[onclick='jsPrompt()']
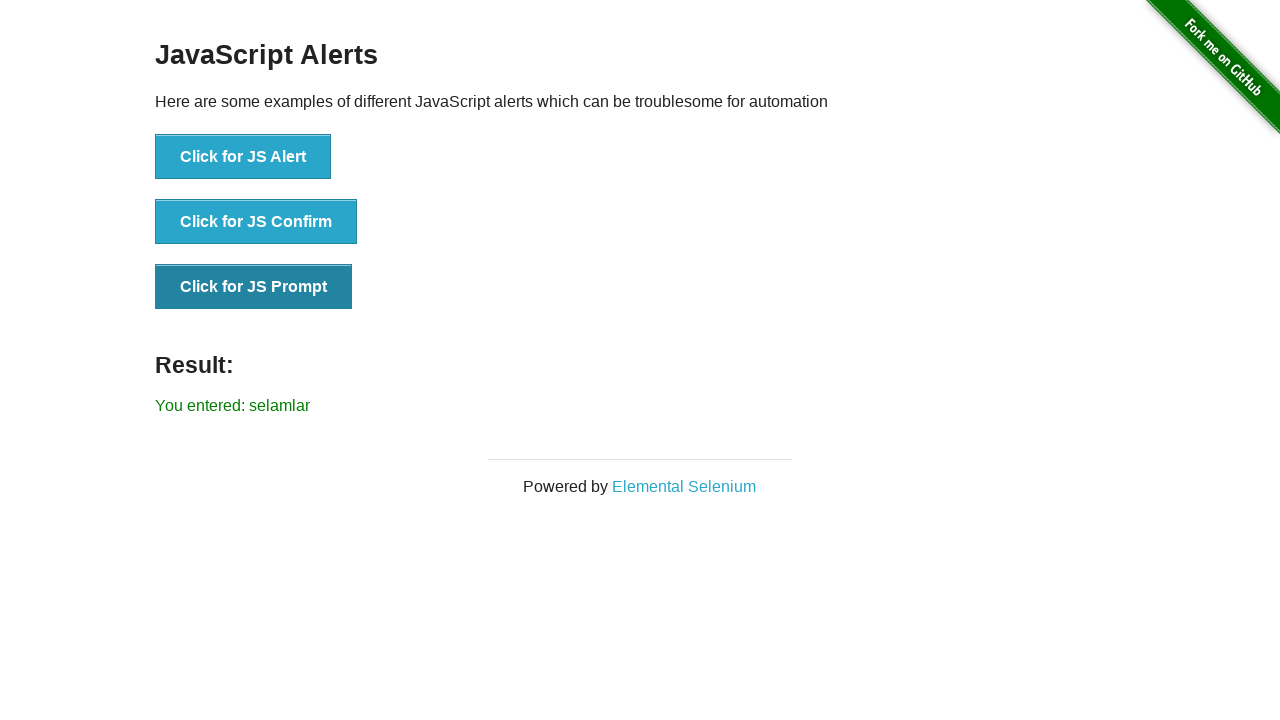

Waited 2 seconds for the prompt to be processed and dialog to close
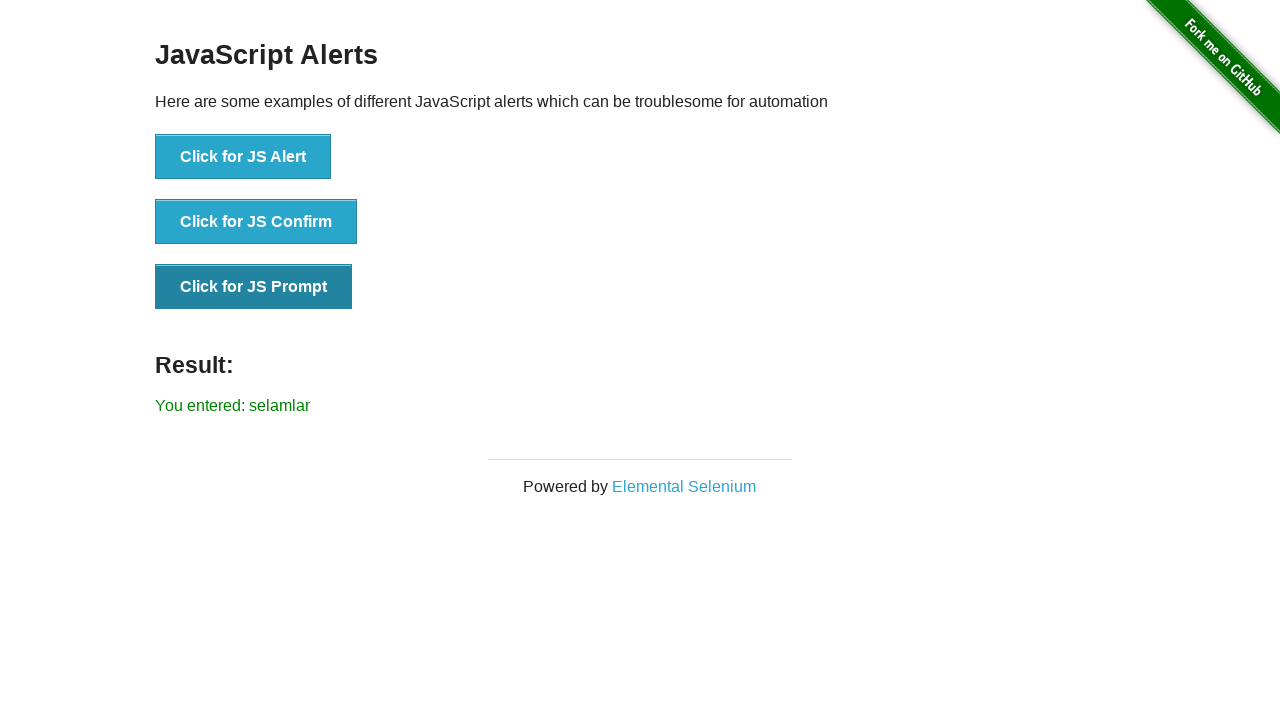

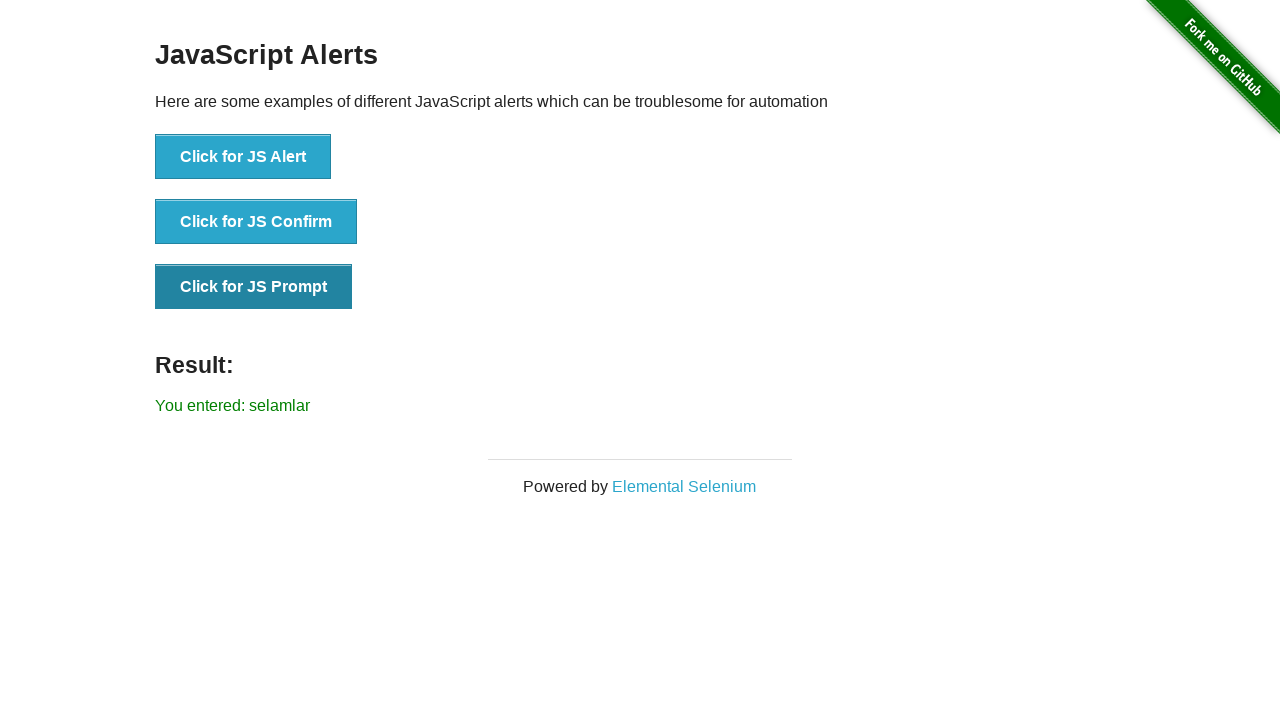